Verifies that the online payment section displays the correct title "Онлайн пополнение без комиссии" (Online top-up without commission)

Starting URL: https://mts.by/

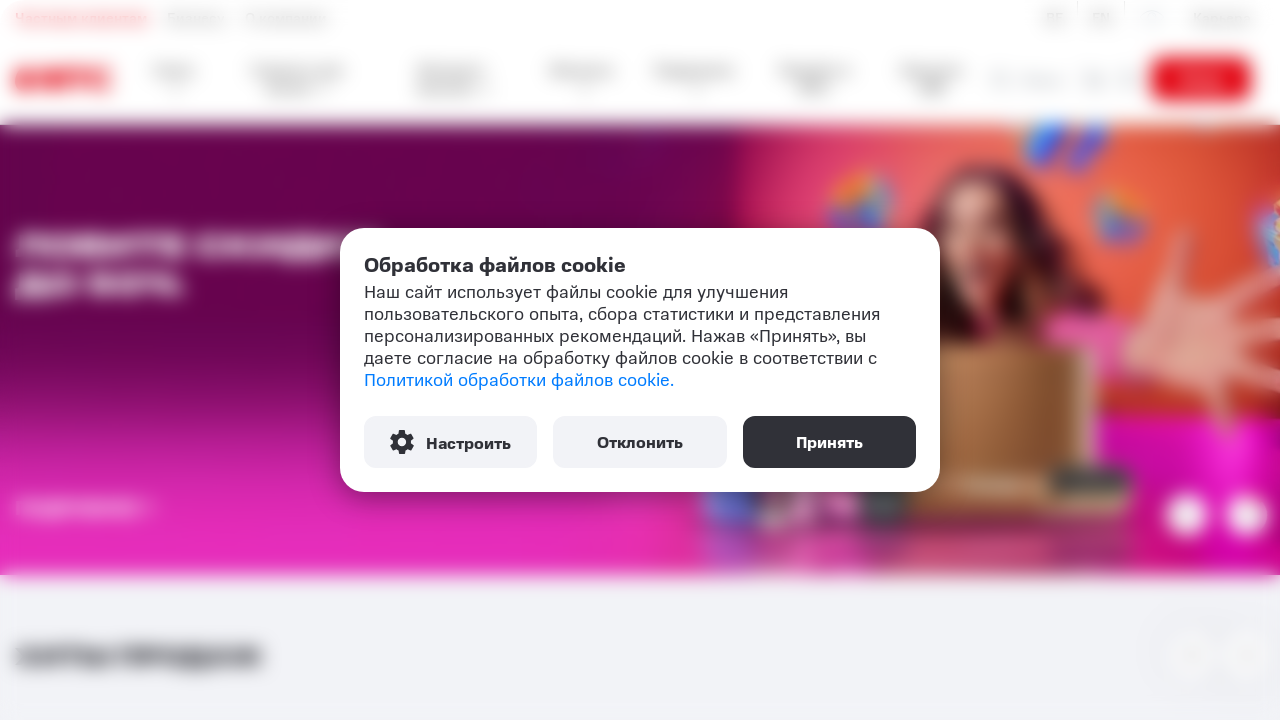

Waited for payment section title element to load
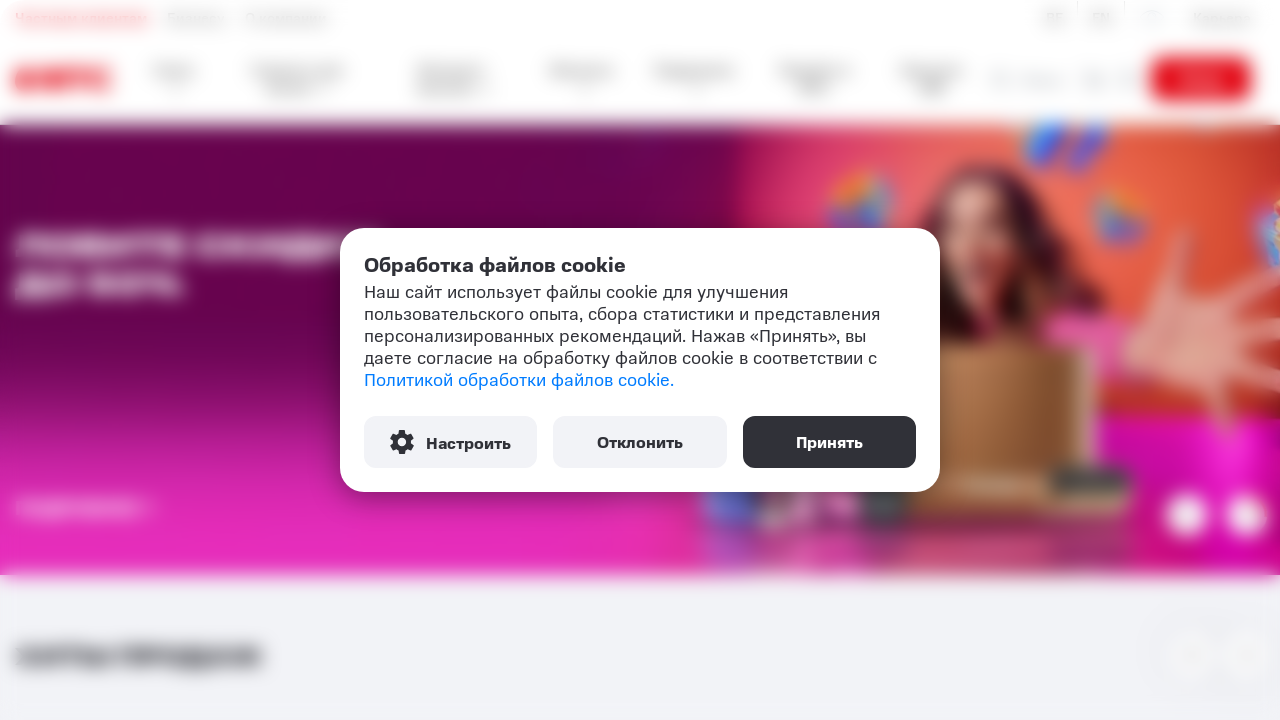

Verified that payment section displays correct title 'Онлайн пополнение без комиссии'
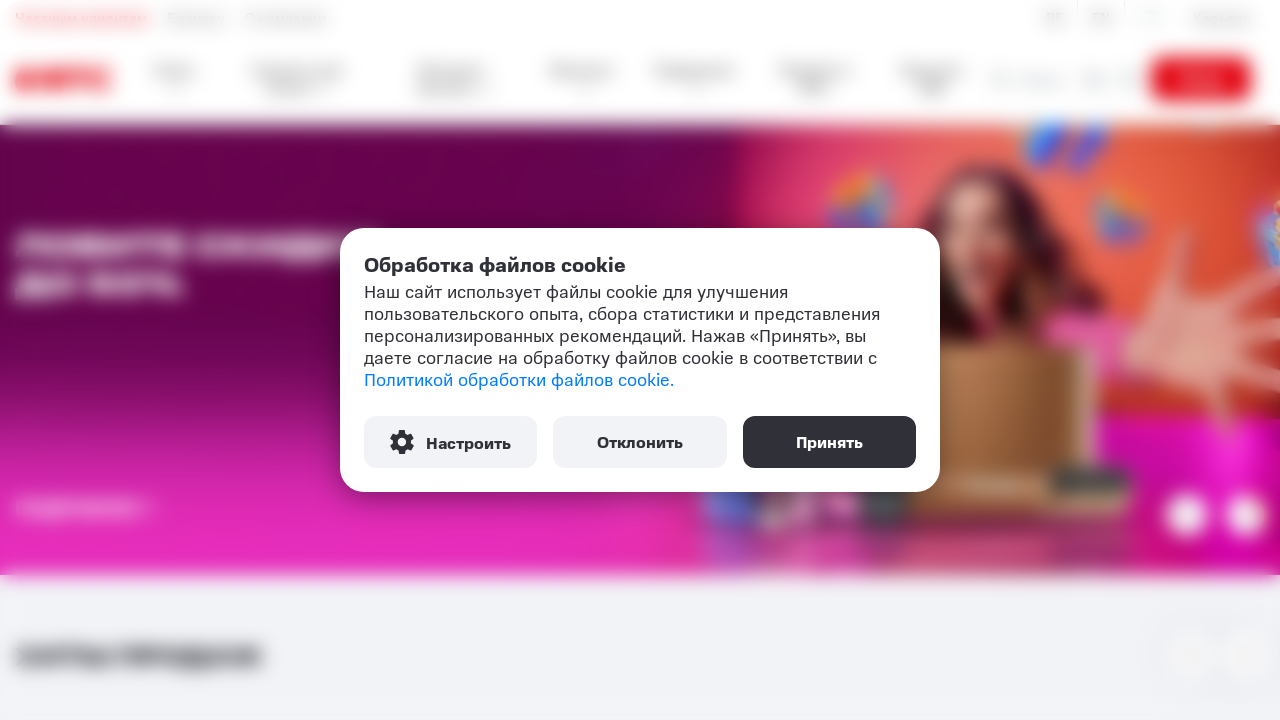

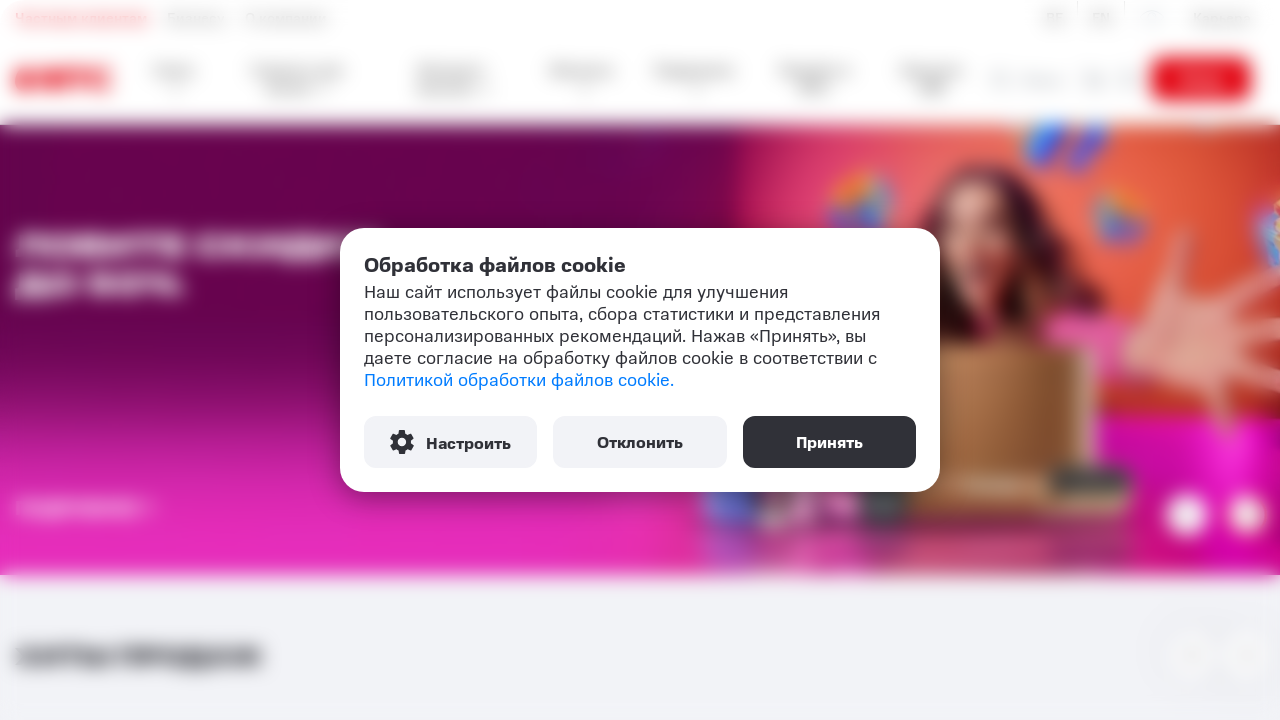